Tests double-click functionality by double-clicking a button and verifying that the text in a box element changes

Starting URL: https://www.plus2net.com/javascript_tutorial/ondblclick-demo.php

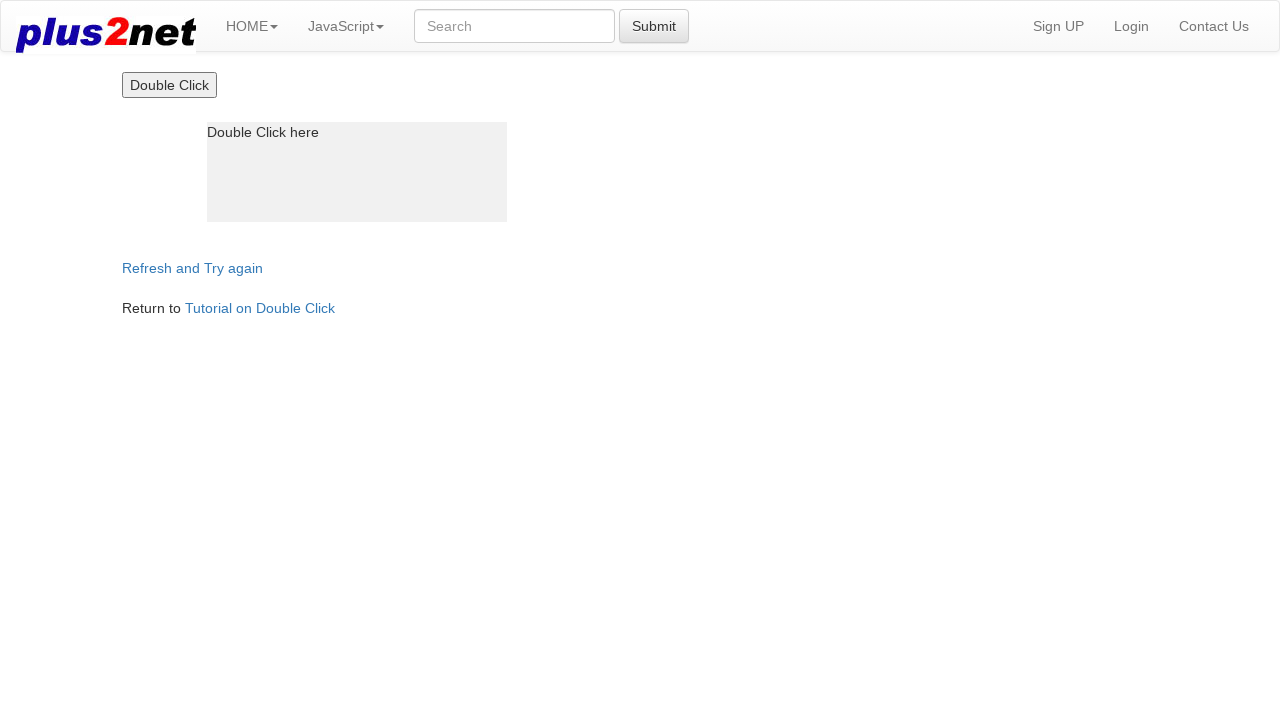

Retrieved initial text from box element
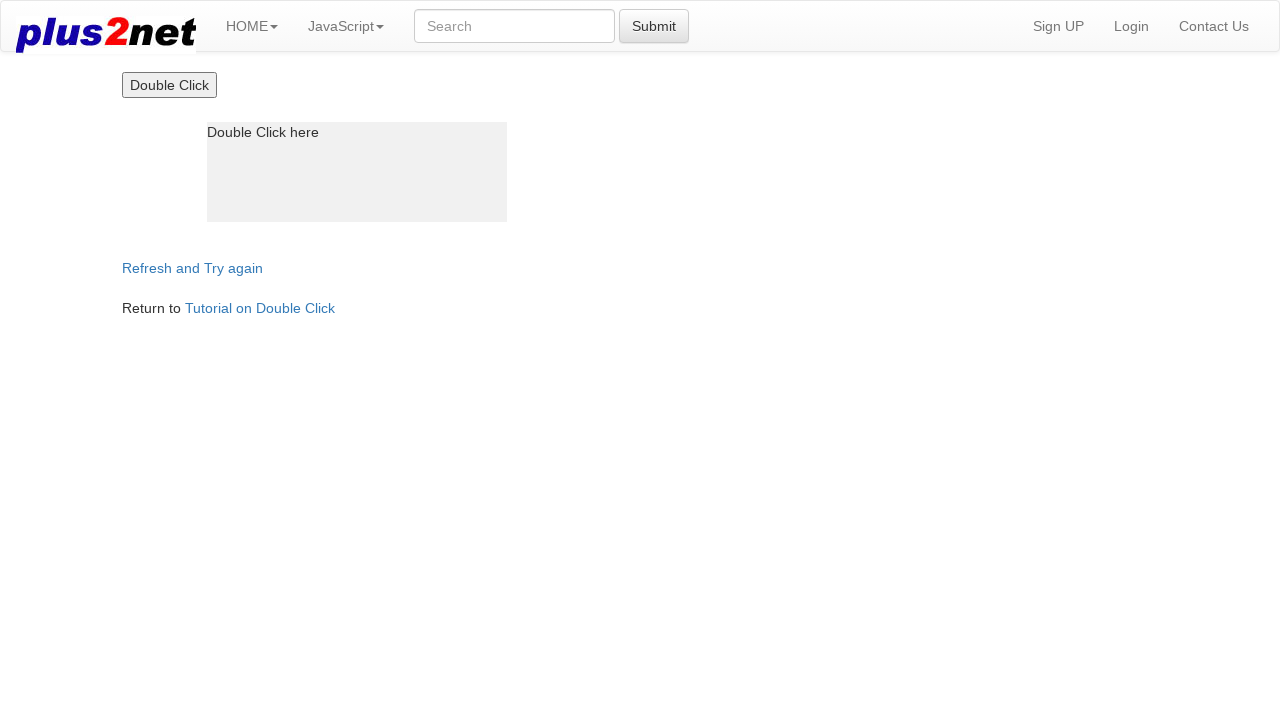

Located the 'Double Click' button
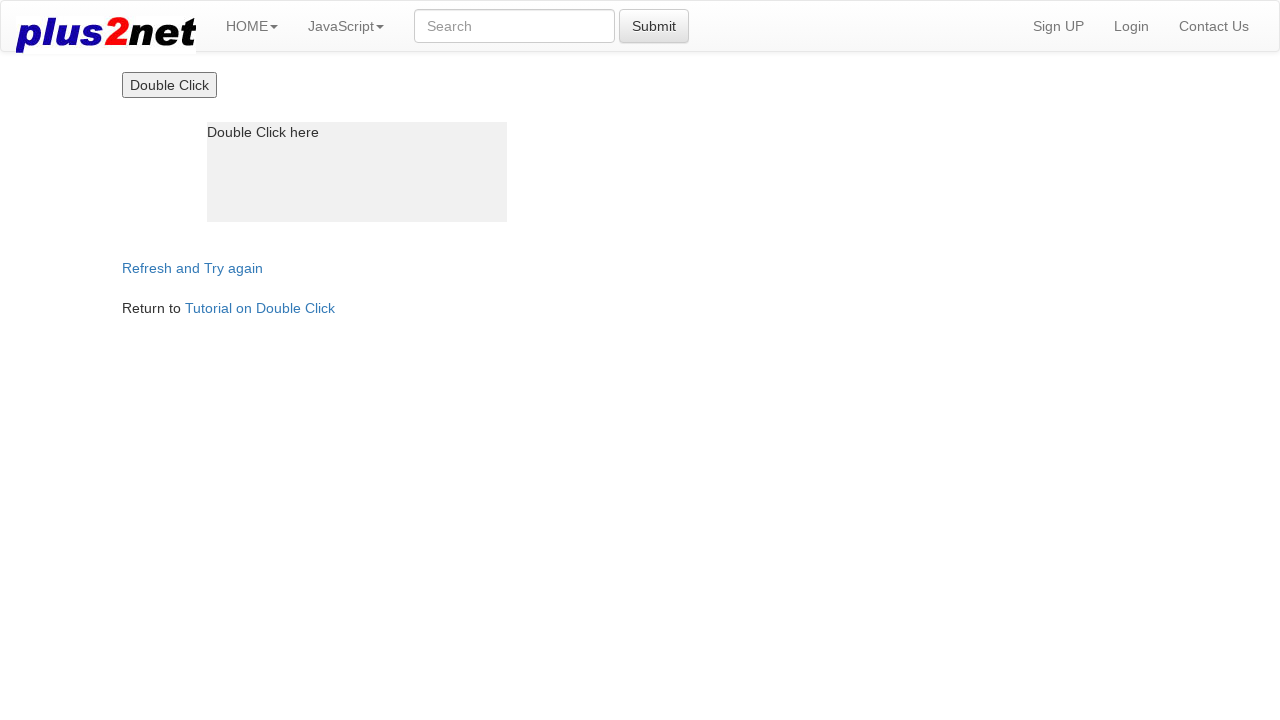

Double-clicked the button at (169, 85) on input[value='Double Click']
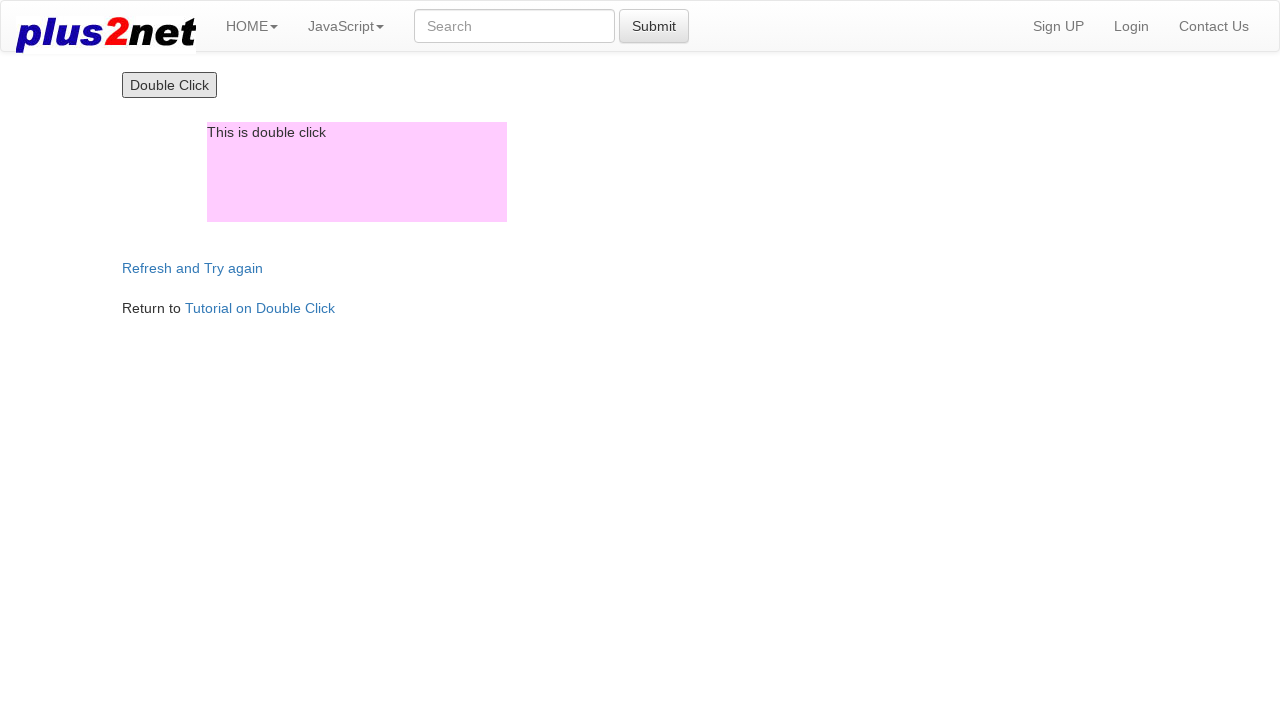

Retrieved text from box element after double-click
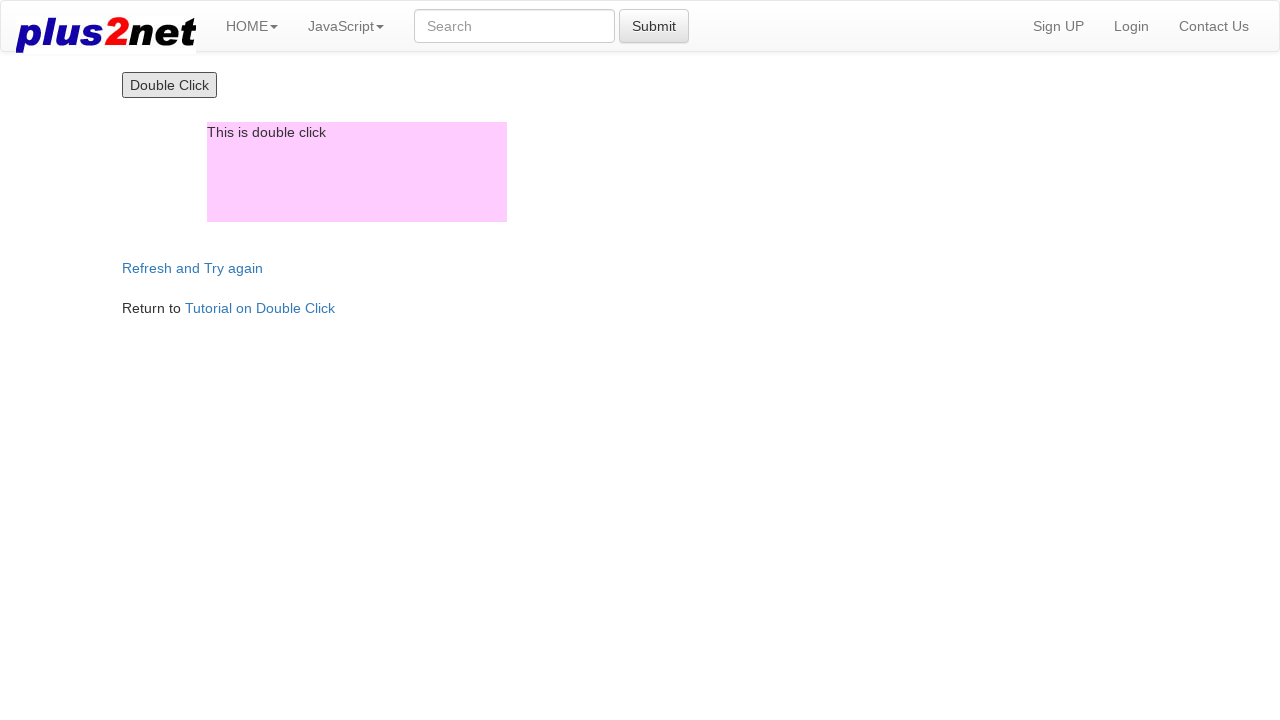

Verified that text changed after double-click
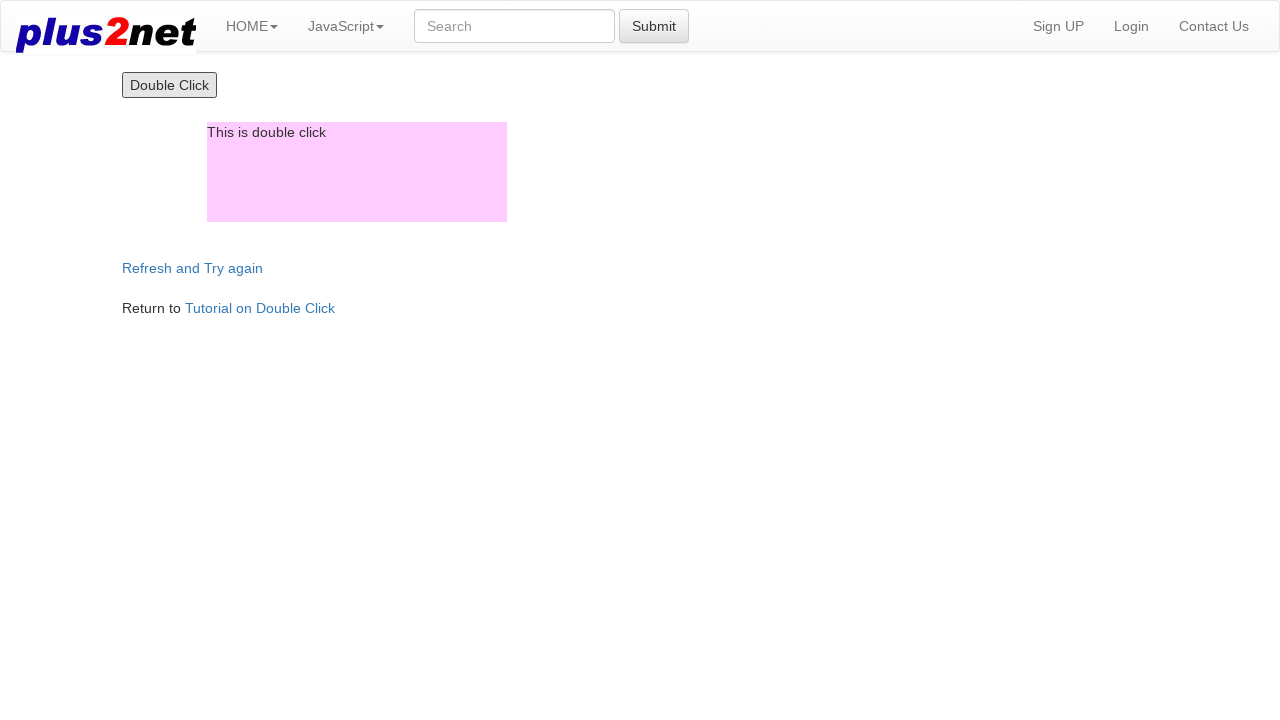

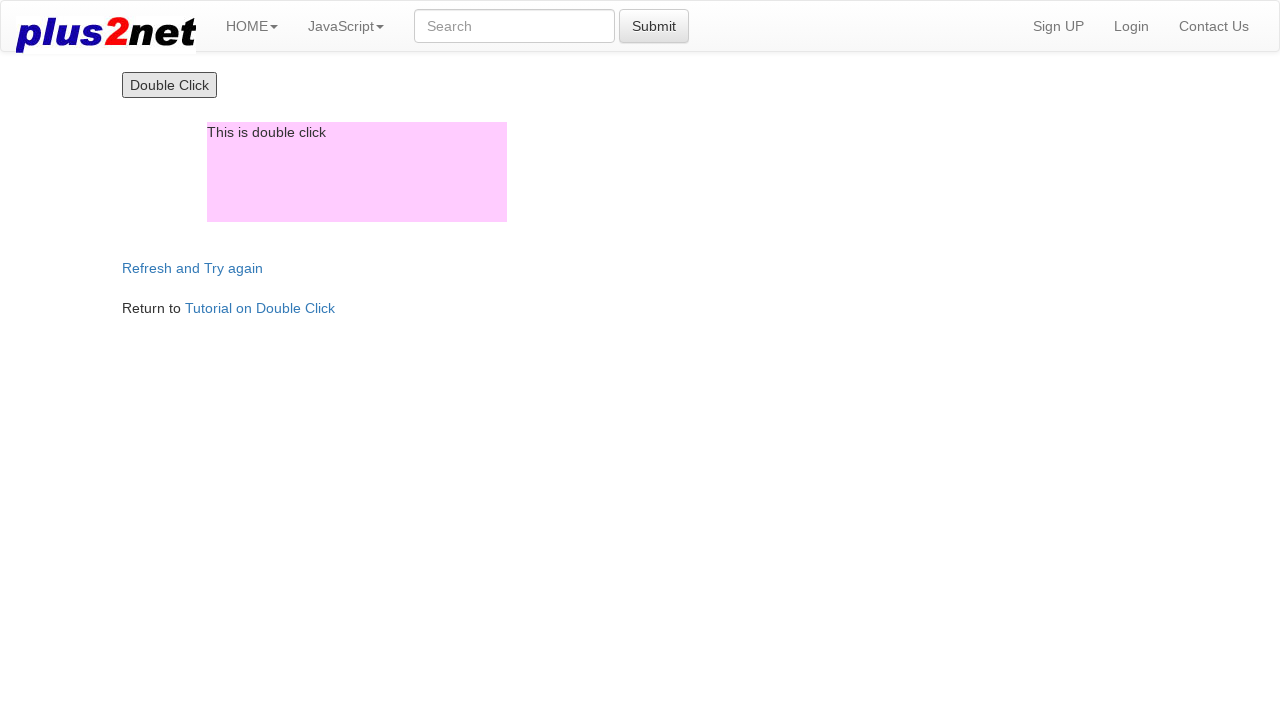